Tests non-standard dropdown selection by clicking on a search input and selecting Algeria from a Semantic UI dropdown

Starting URL: https://semantic-ui.com/modules/dropdown.html

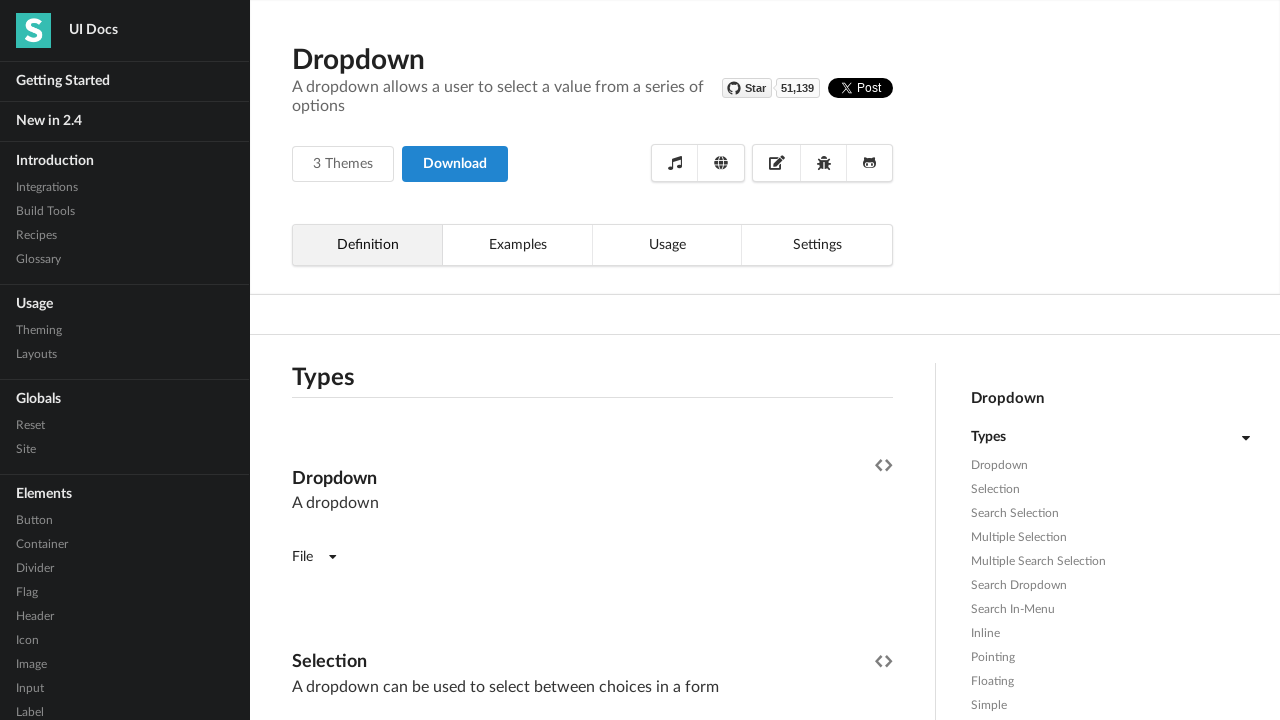

Clicked on the first search input dropdown at (594, 361) on (//input[@class='search'])[1]
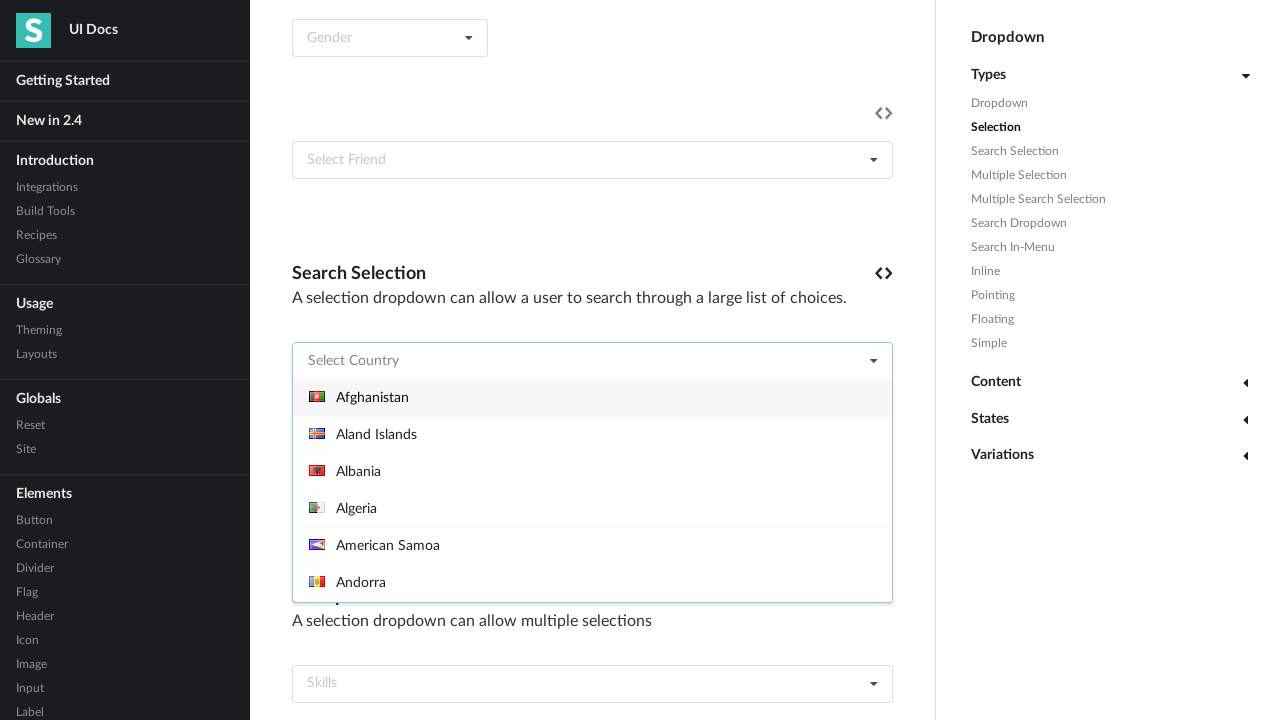

Waited for dropdown to open
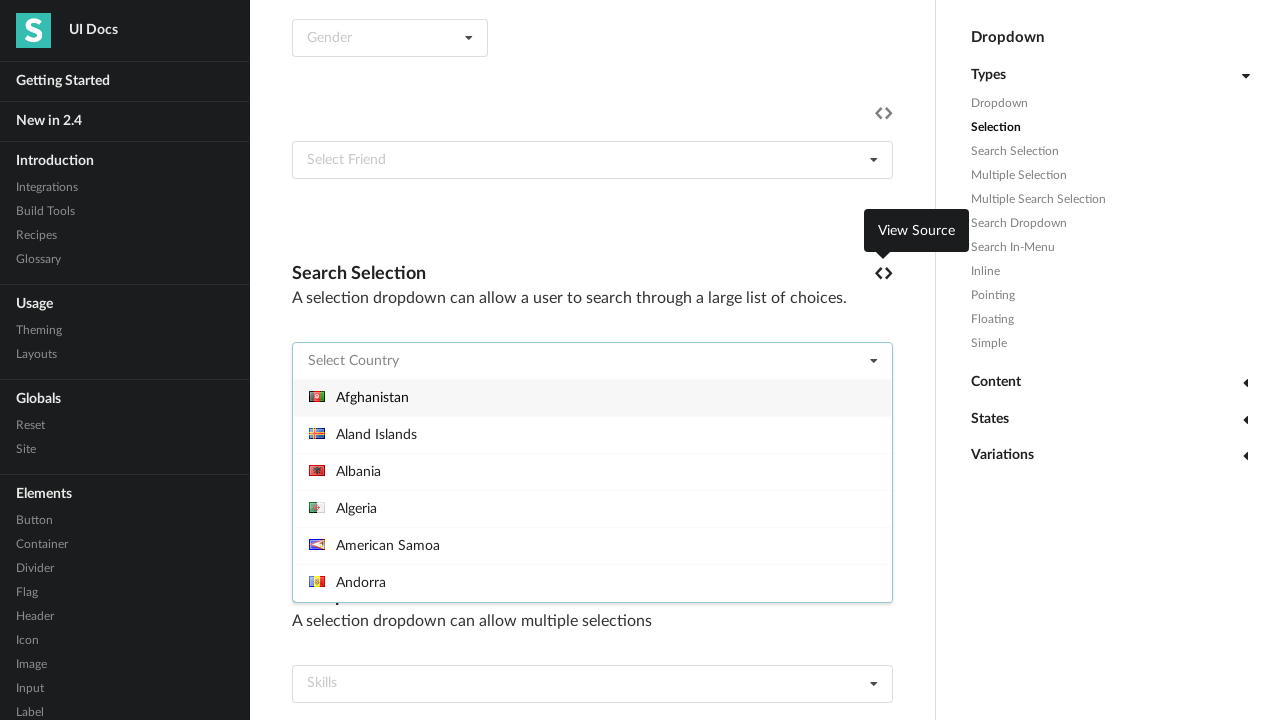

Selected Algeria from the dropdown options at (592, 508) on (//div[text()='Algeria'])[1]
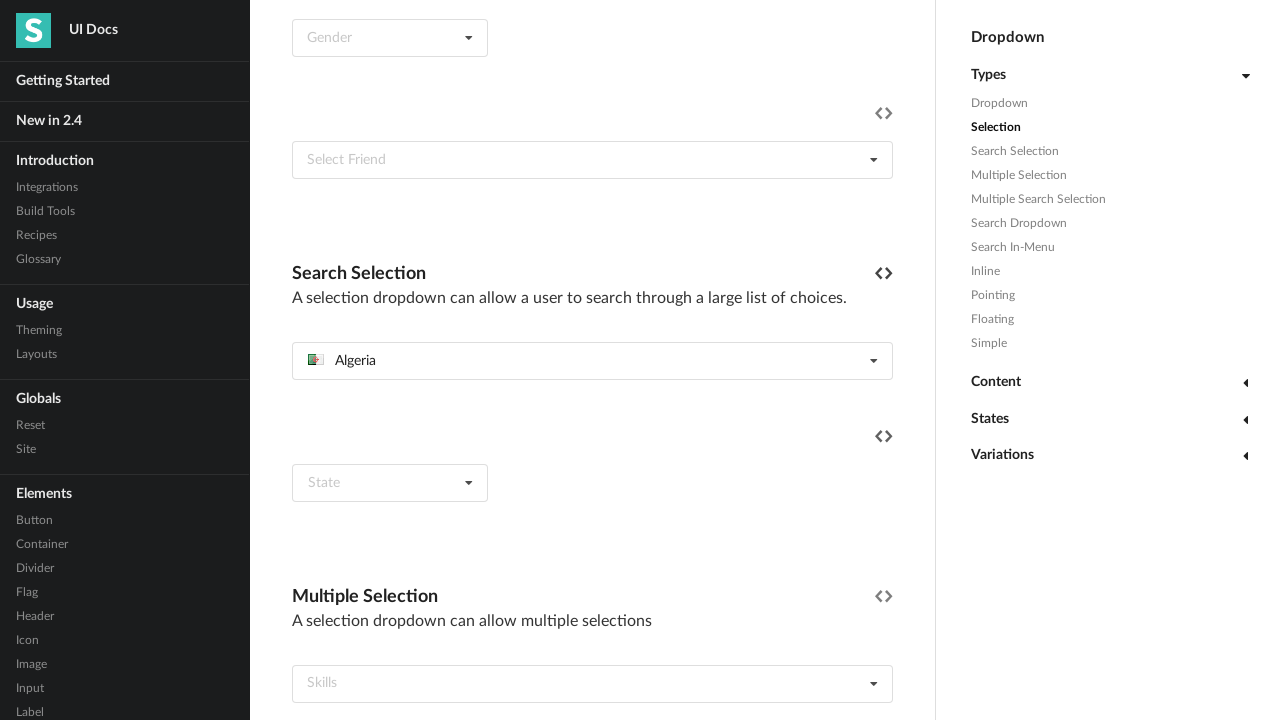

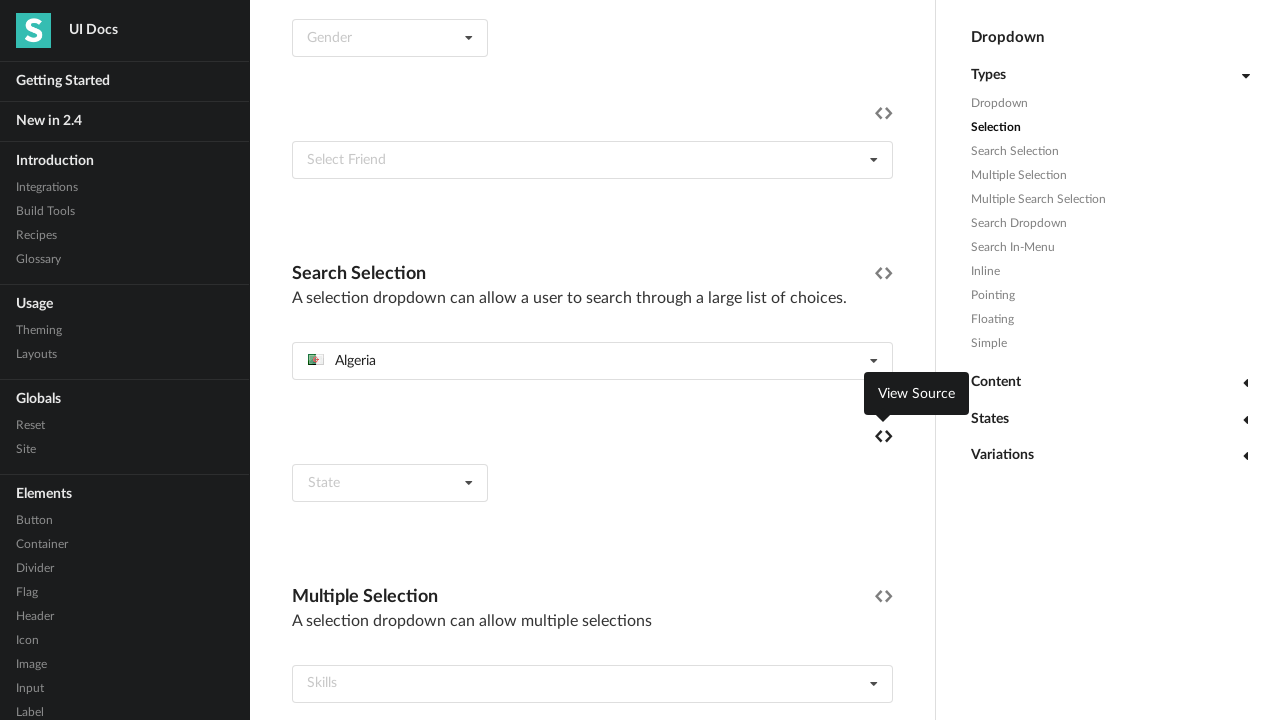